Tests double-click functionality on W3Schools demo page by double-clicking text to change its color to red

Starting URL: https://www.w3schools.com/tags/tryit.asp?filename=tryhtml5_ev_ondblclick2

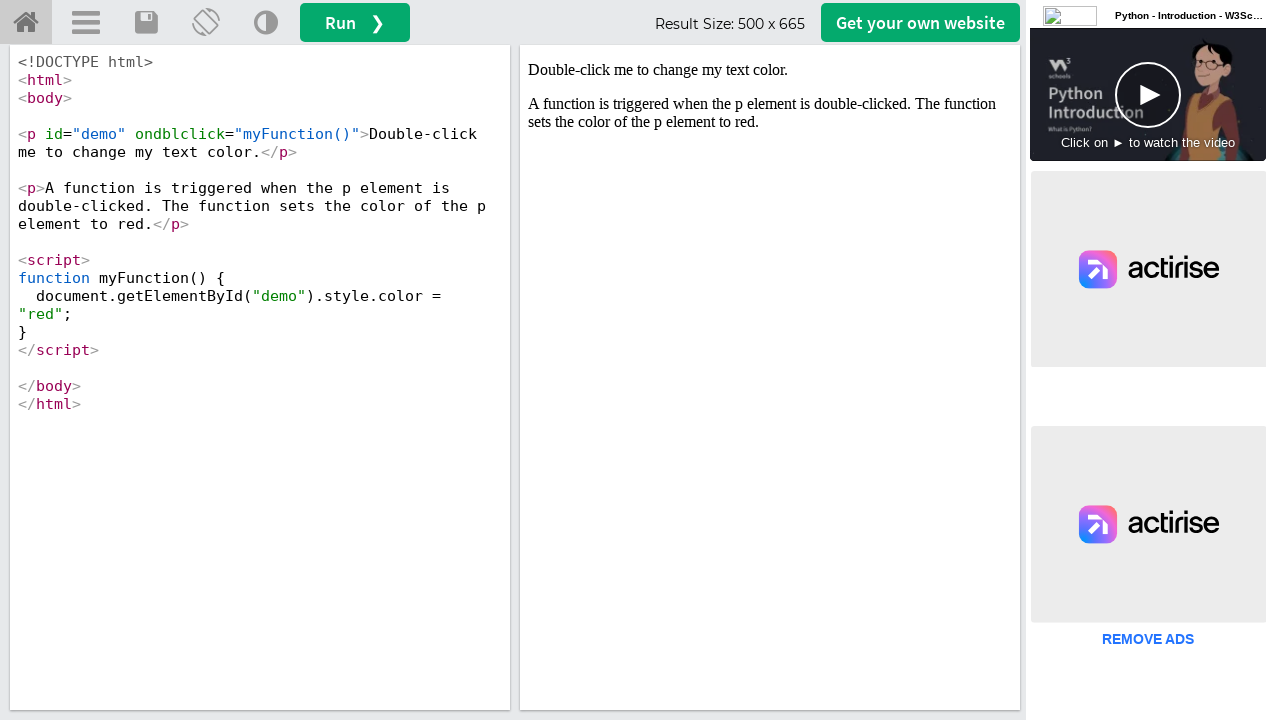

Located iframe containing the demo
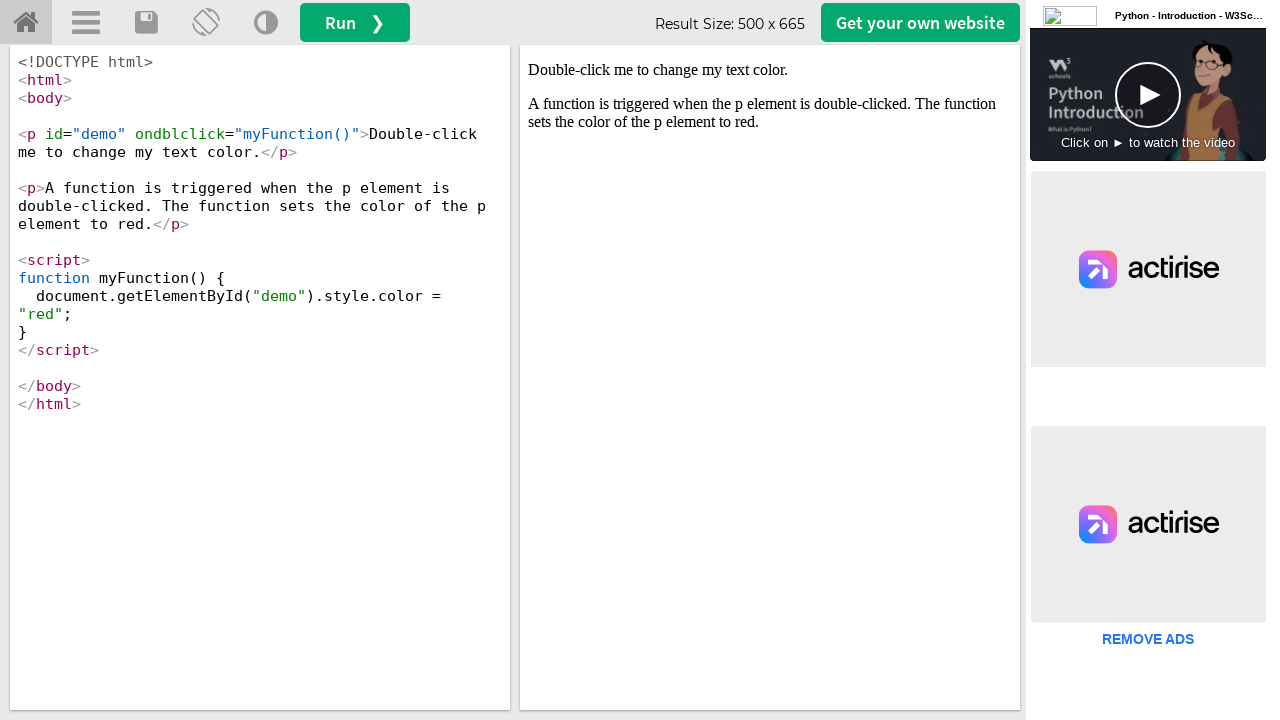

Double-clicked the text to change its color at (770, 70) on iframe#iframeResult >> internal:control=enter-frame >> xpath=//p[.='Double-click
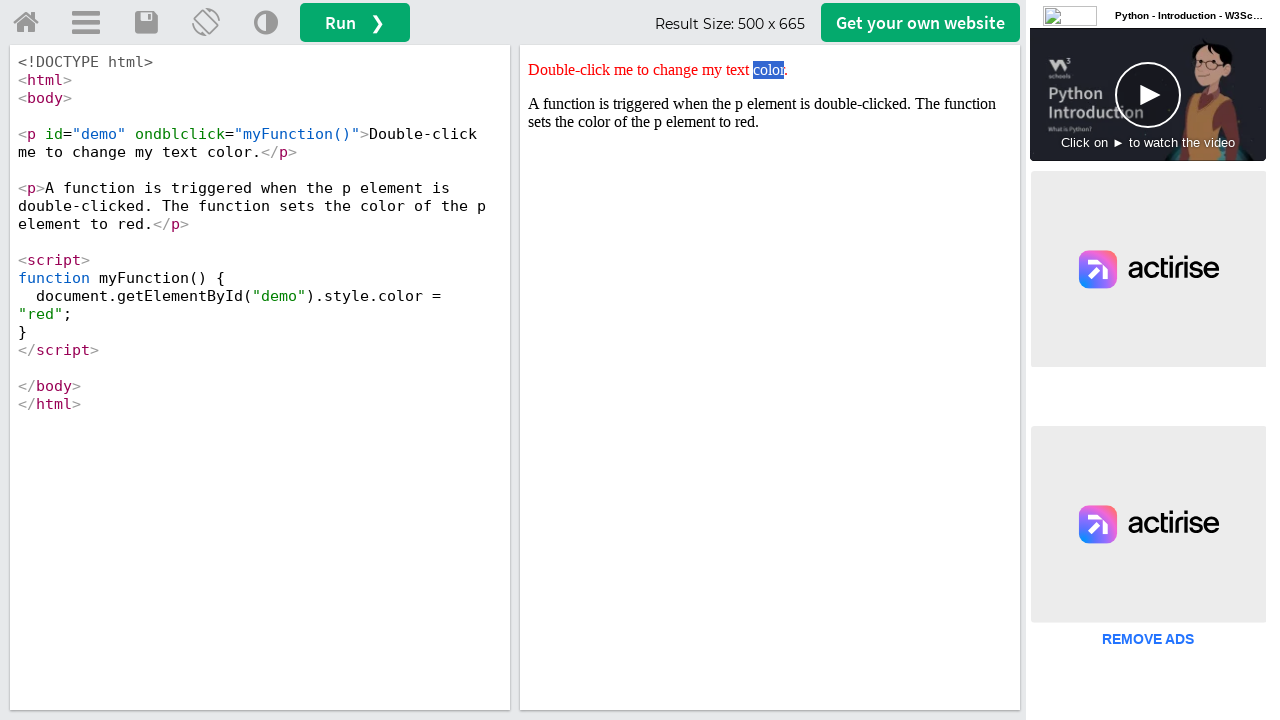

Verified the text color changed to red
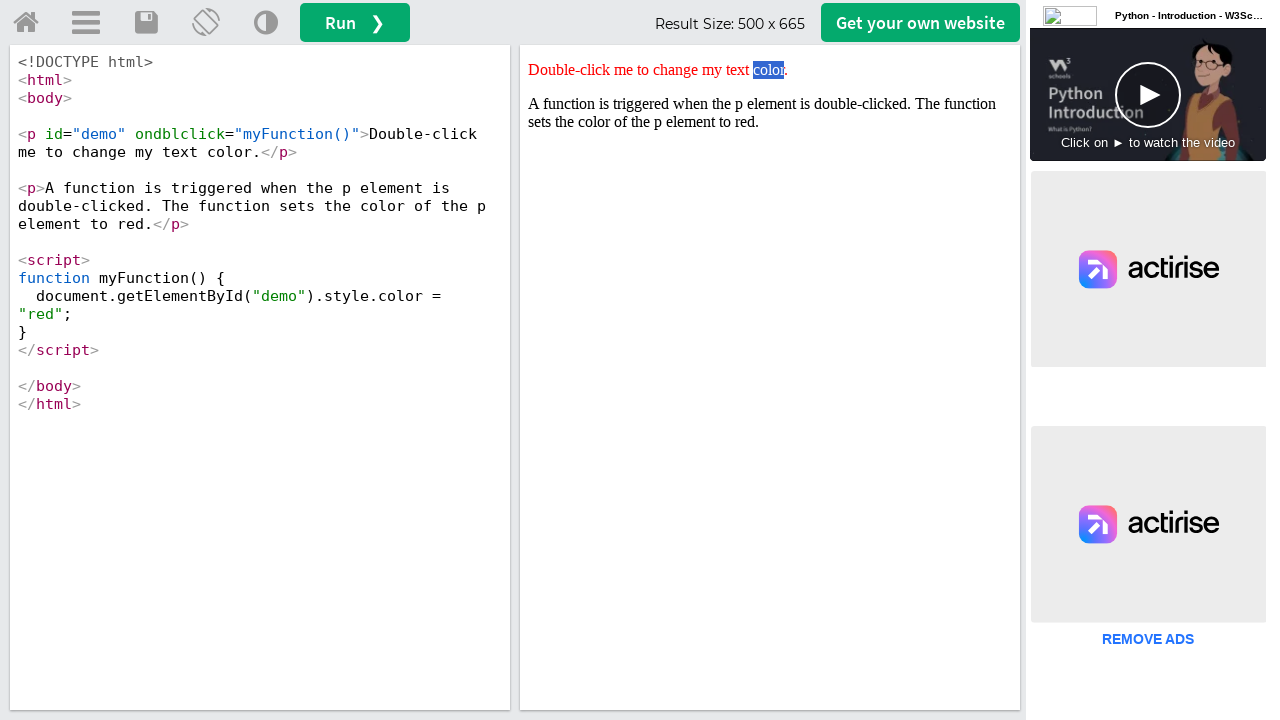

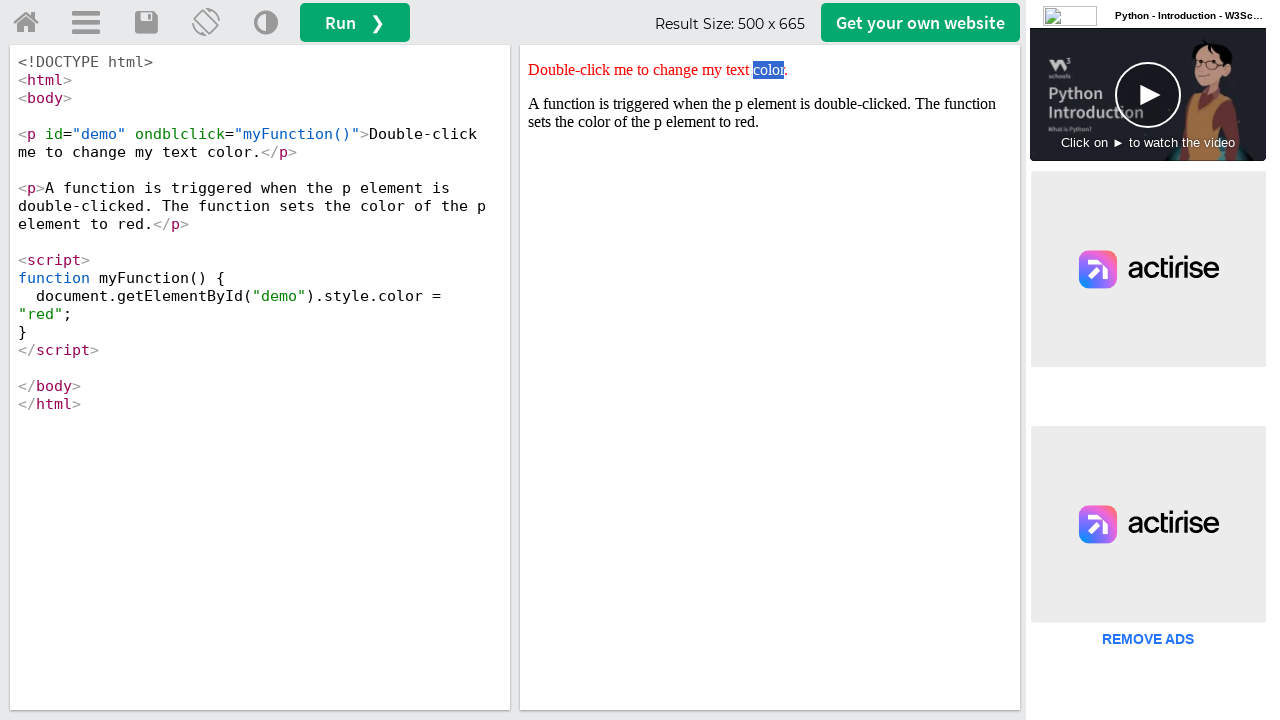